Tests JavaScript prompt alert handling on W3Schools by clicking a "Try it" button, entering text into the prompt dialog, and accepting it

Starting URL: https://www.w3schools.com/js/tryit.asp?filename=tryjs_prompt

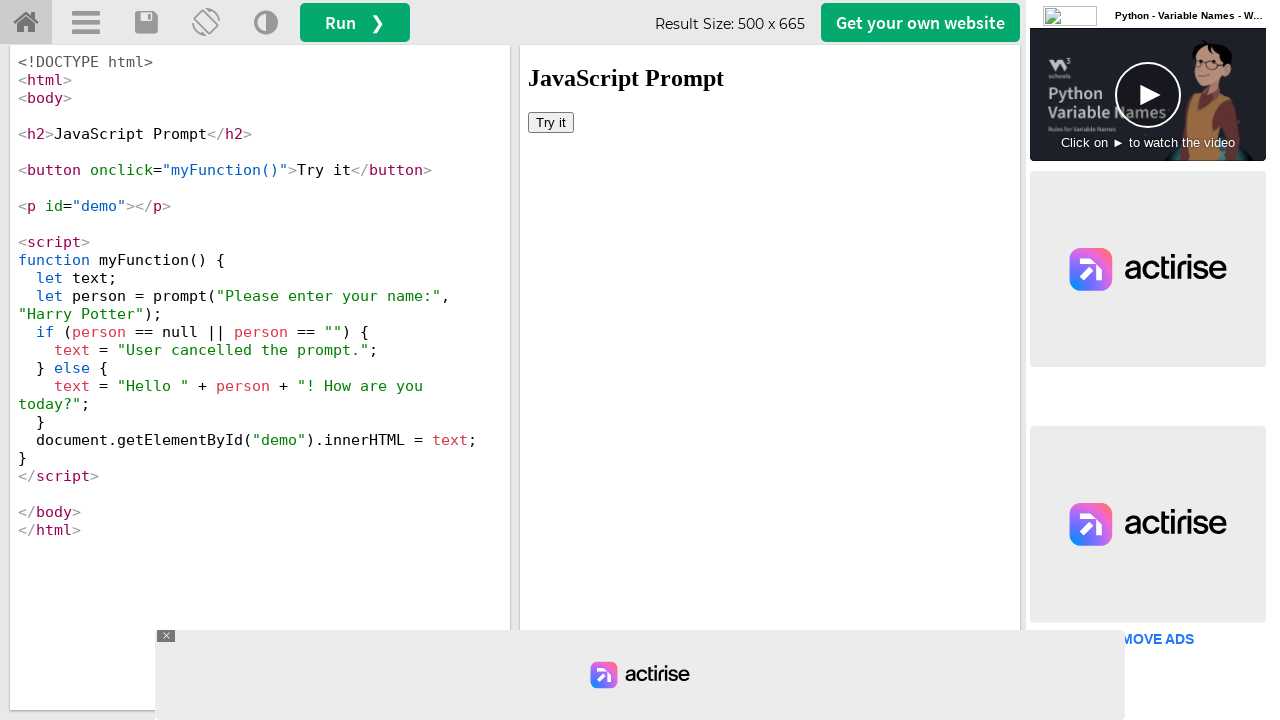

Located iframe with id 'iframeResult'
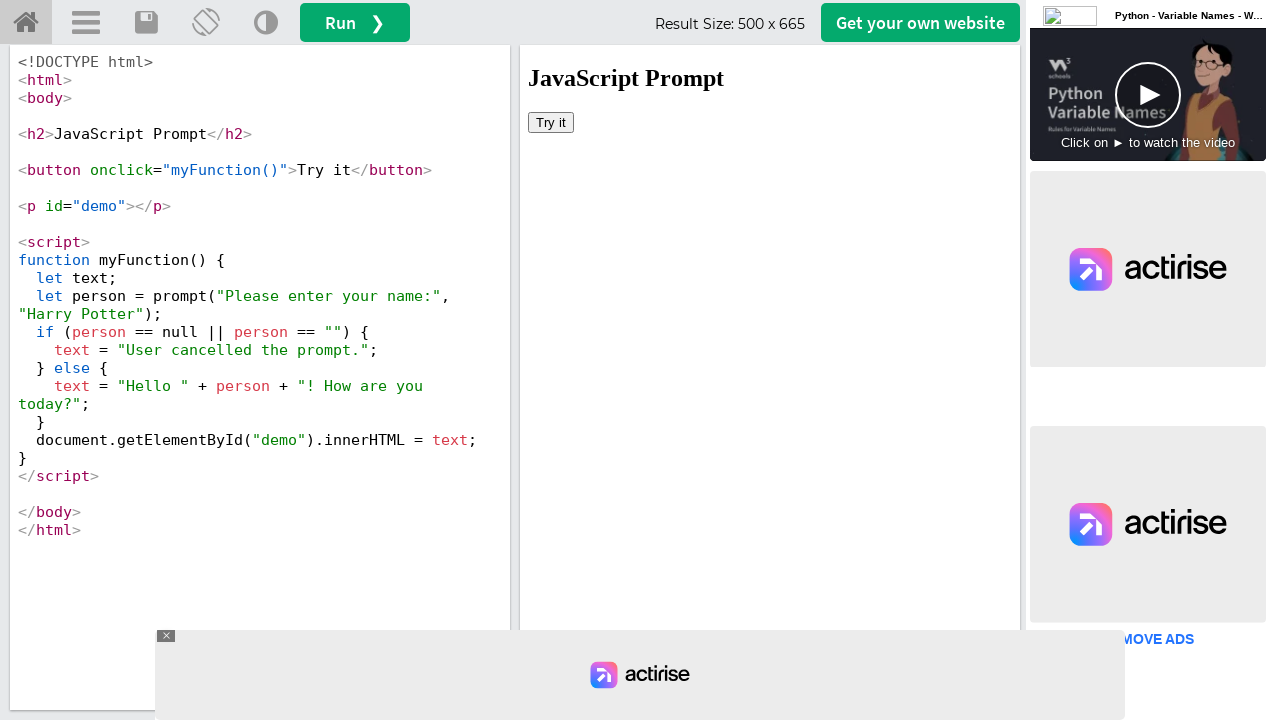

Clicked 'Try it' button inside iframe at (551, 122) on #iframeResult >> internal:control=enter-frame >> xpath=//button[text()='Try it']
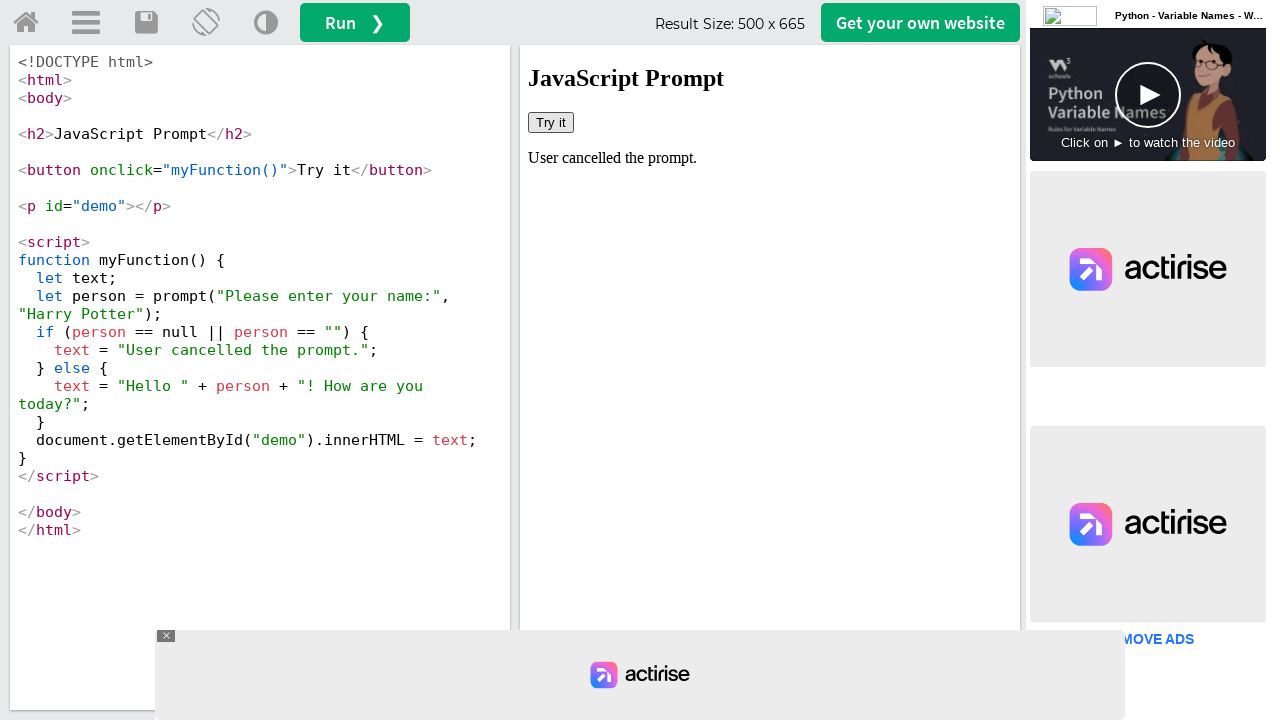

Registered dialog handler to accept prompt with 'MARCO'
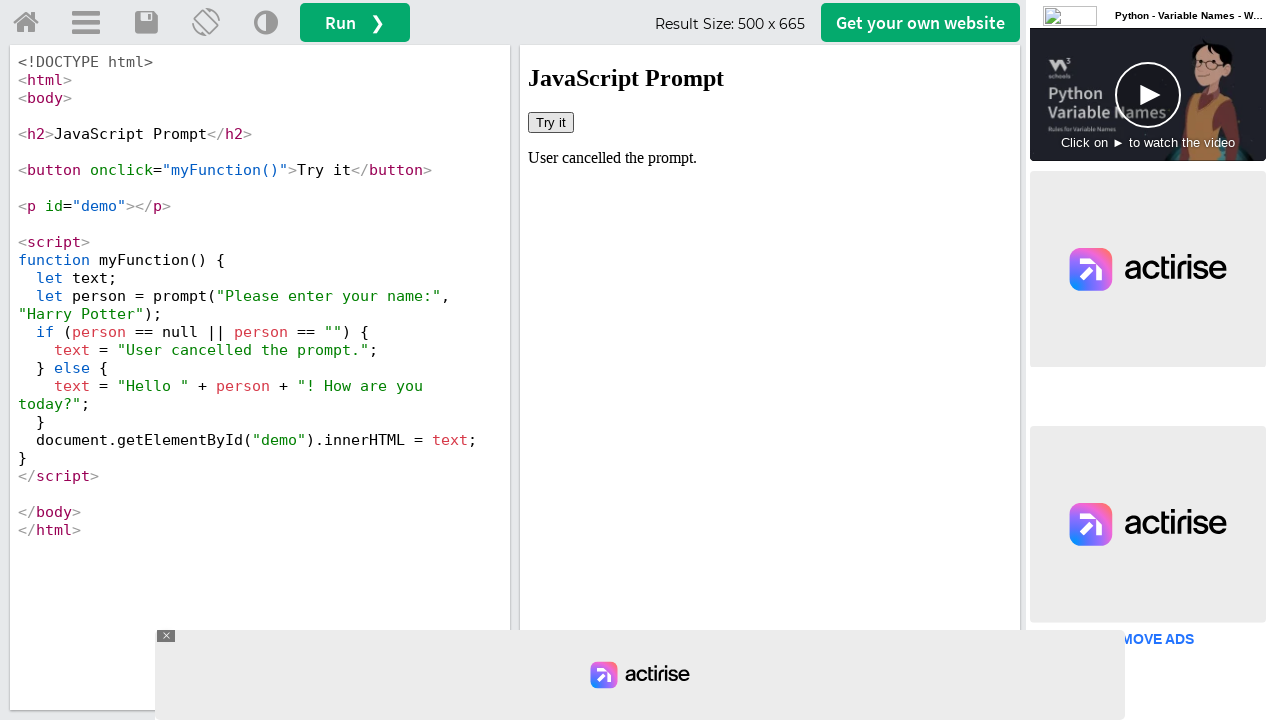

Re-registered dialog handler function
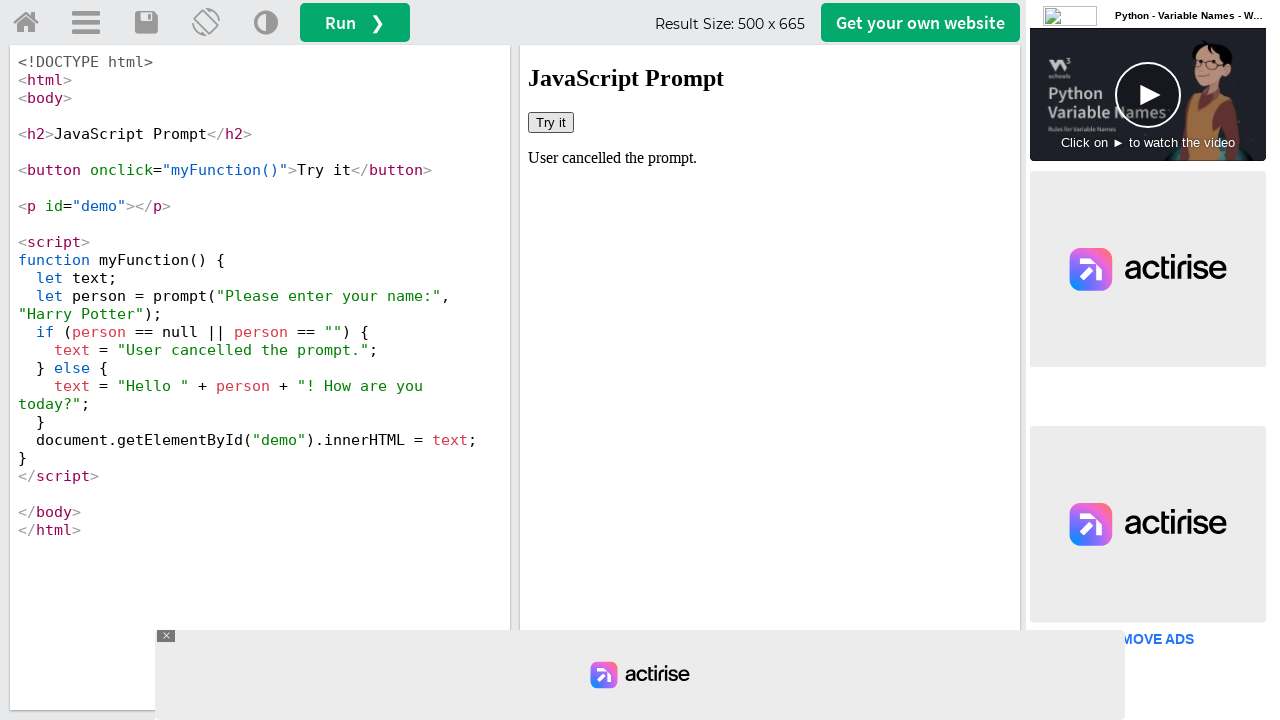

Clicked 'Try it' button again to trigger prompt dialog at (551, 122) on #iframeResult >> internal:control=enter-frame >> xpath=//button[text()='Try it']
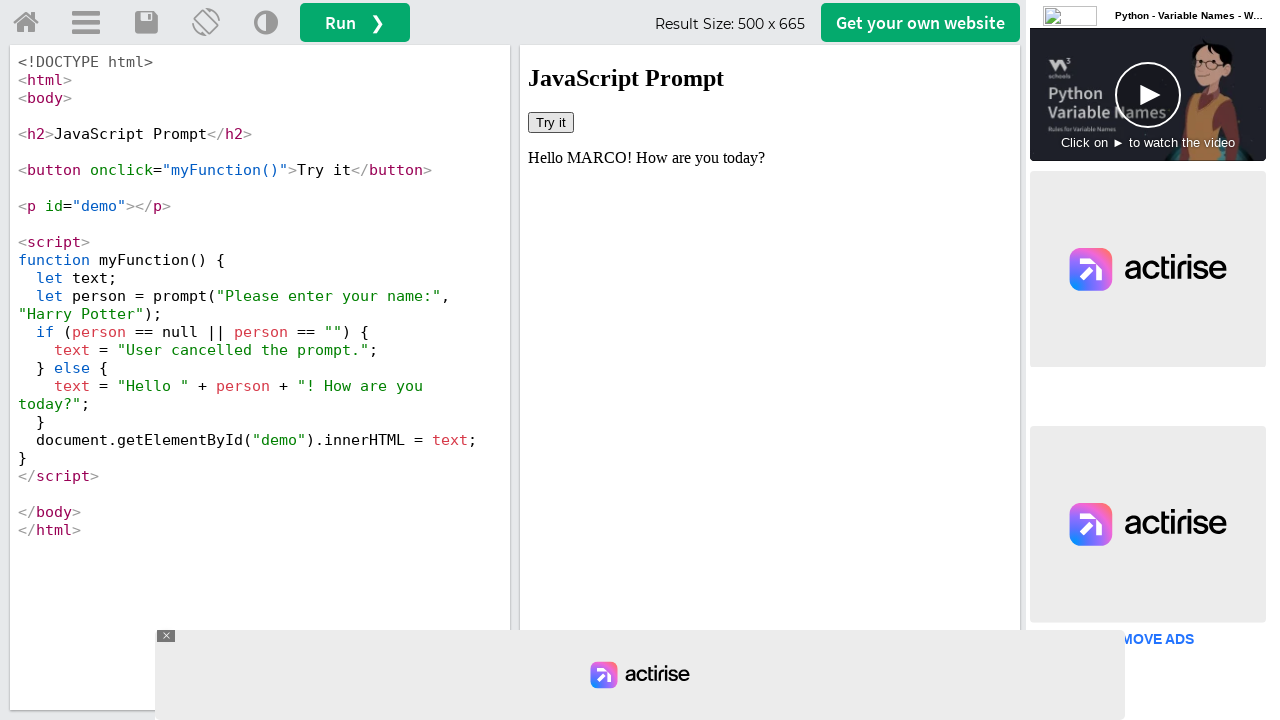

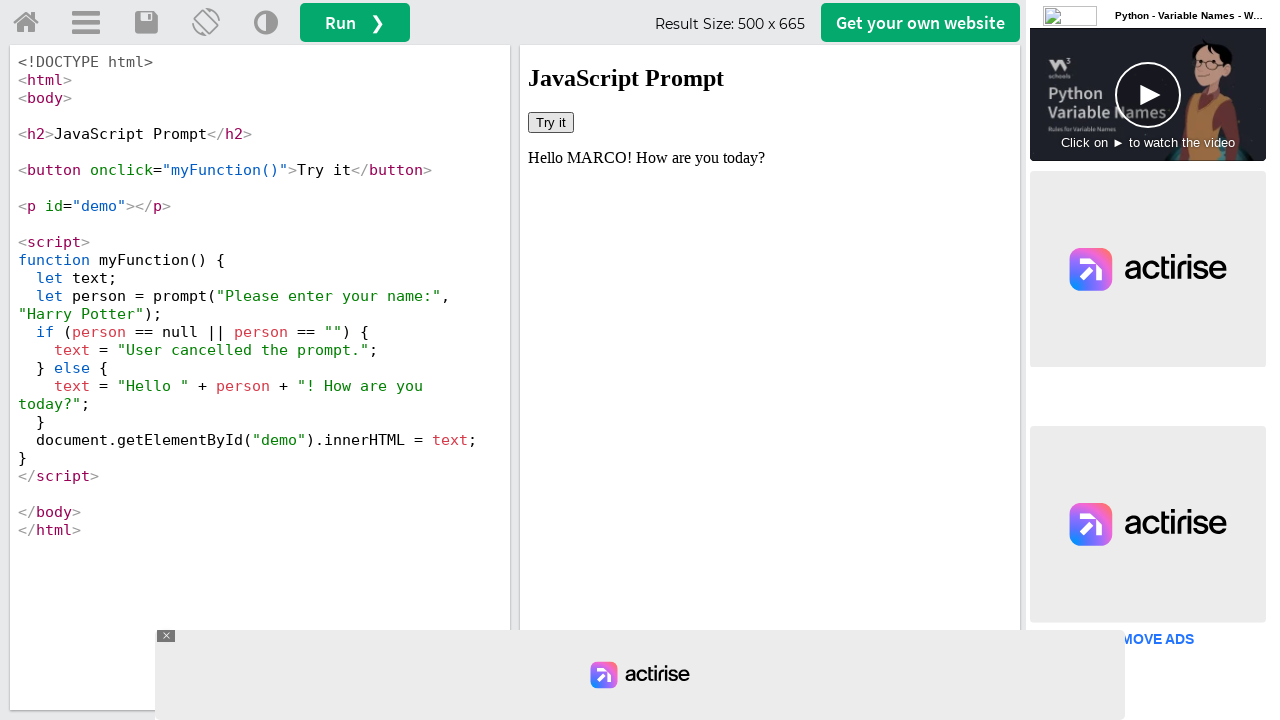